Tests dropdown selection functionality using selectByVisibleText method on a date dropdown

Starting URL: https://m.rediff.com/signup/register

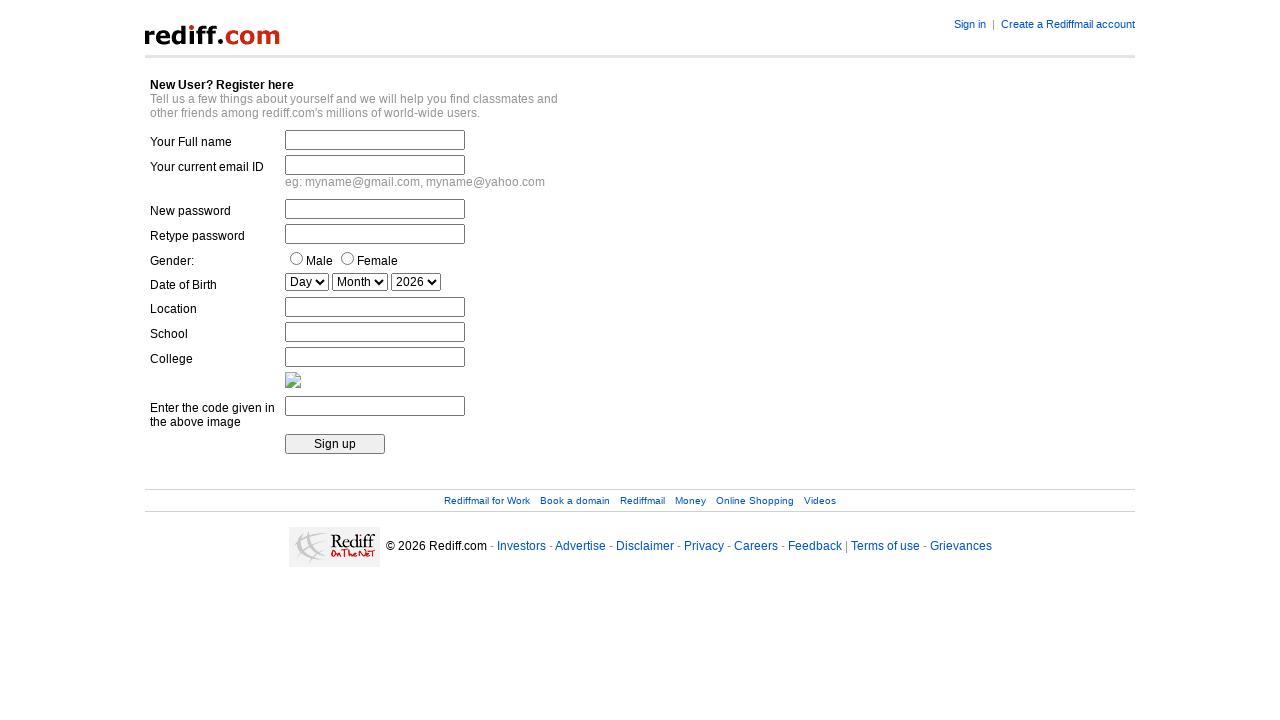

Selected day 15 from the date dropdown using selectByVisibleText on select#date_day
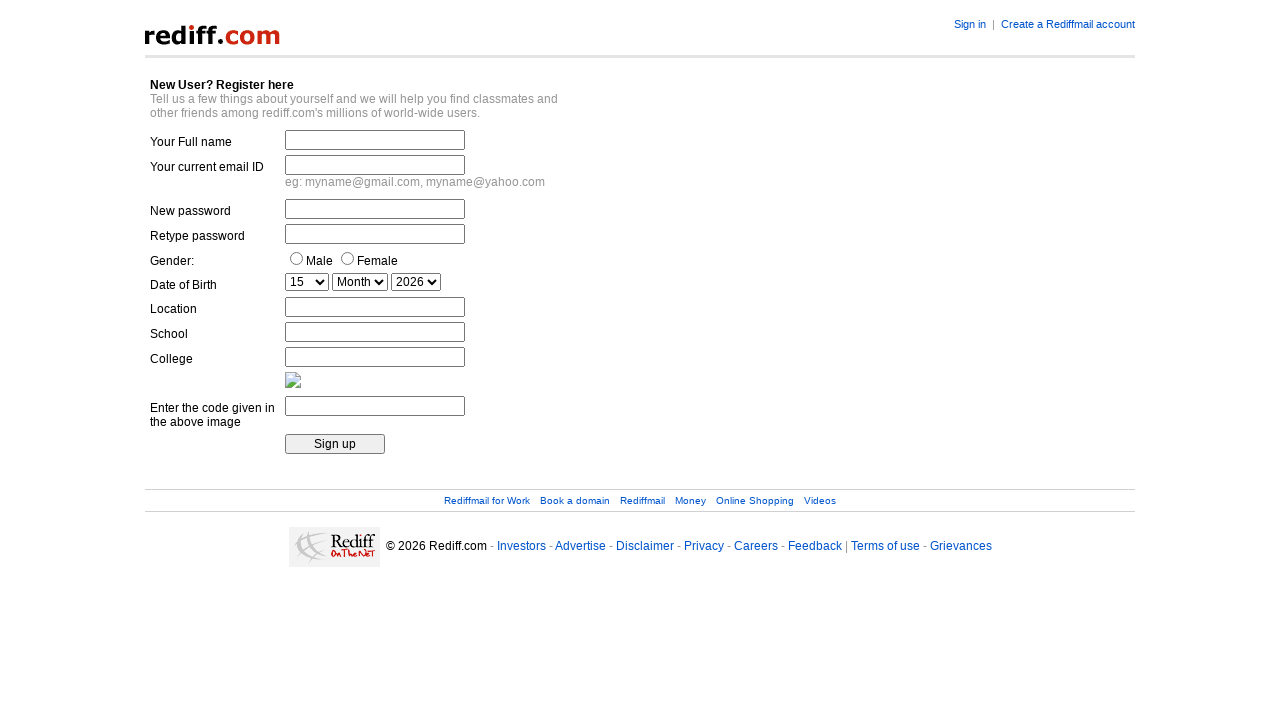

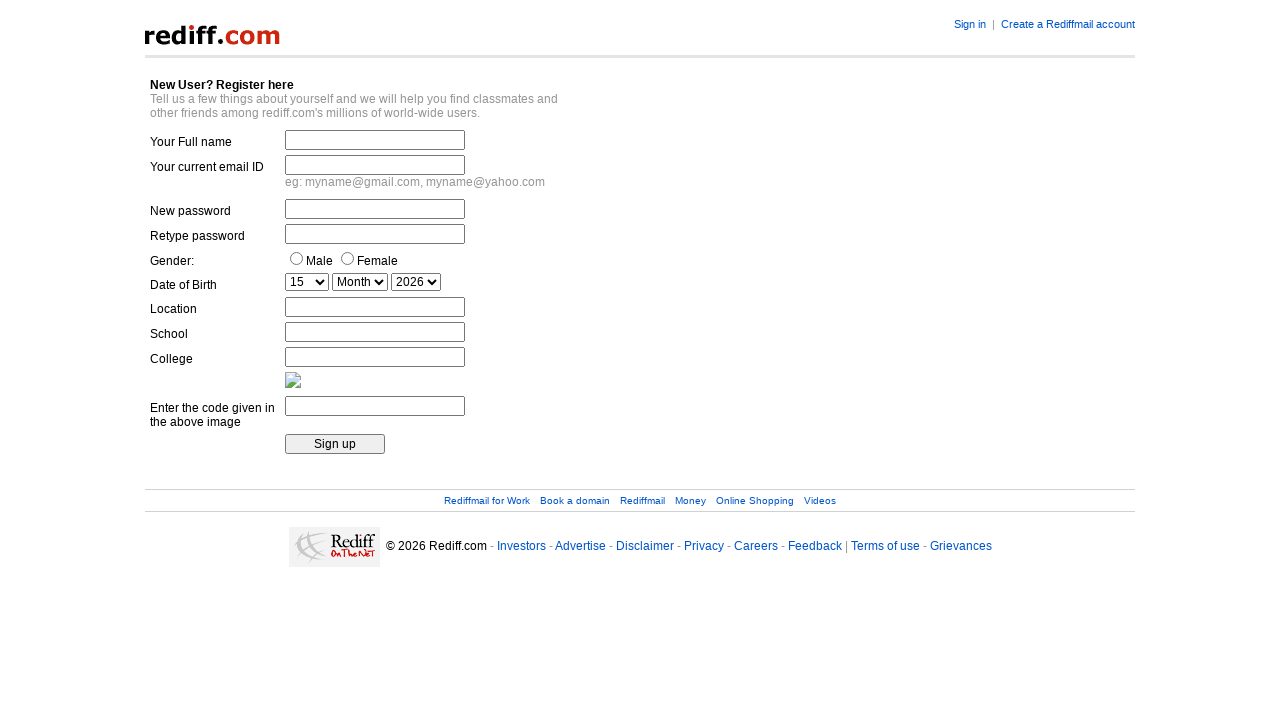